Tests JavaScript prompt alert handling by clicking a button that triggers a prompt dialog, entering text, and verifying the result

Starting URL: https://the-internet.herokuapp.com/javascript_alerts

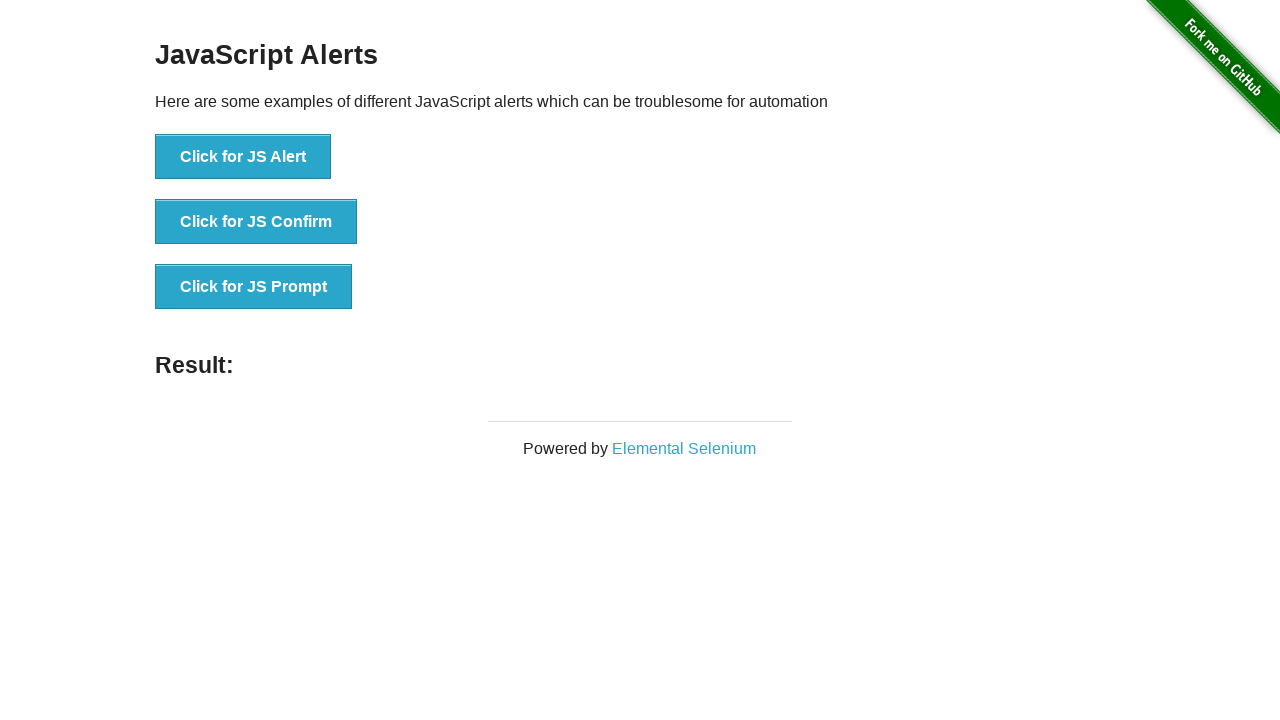

Verified prompt dialog message contains 'I am a JS prompt'
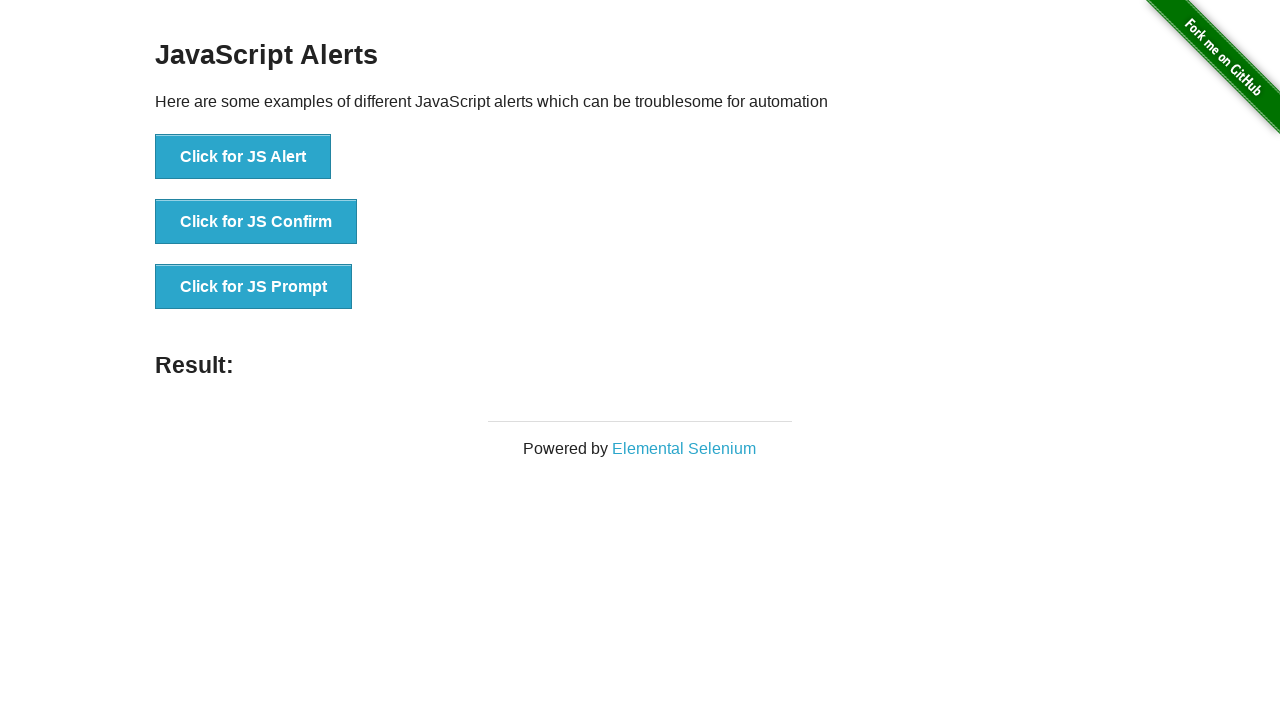

Clicked button to trigger JavaScript prompt dialog at (254, 287) on xpath=//*[@id='content']/div/ul/li[3]/button
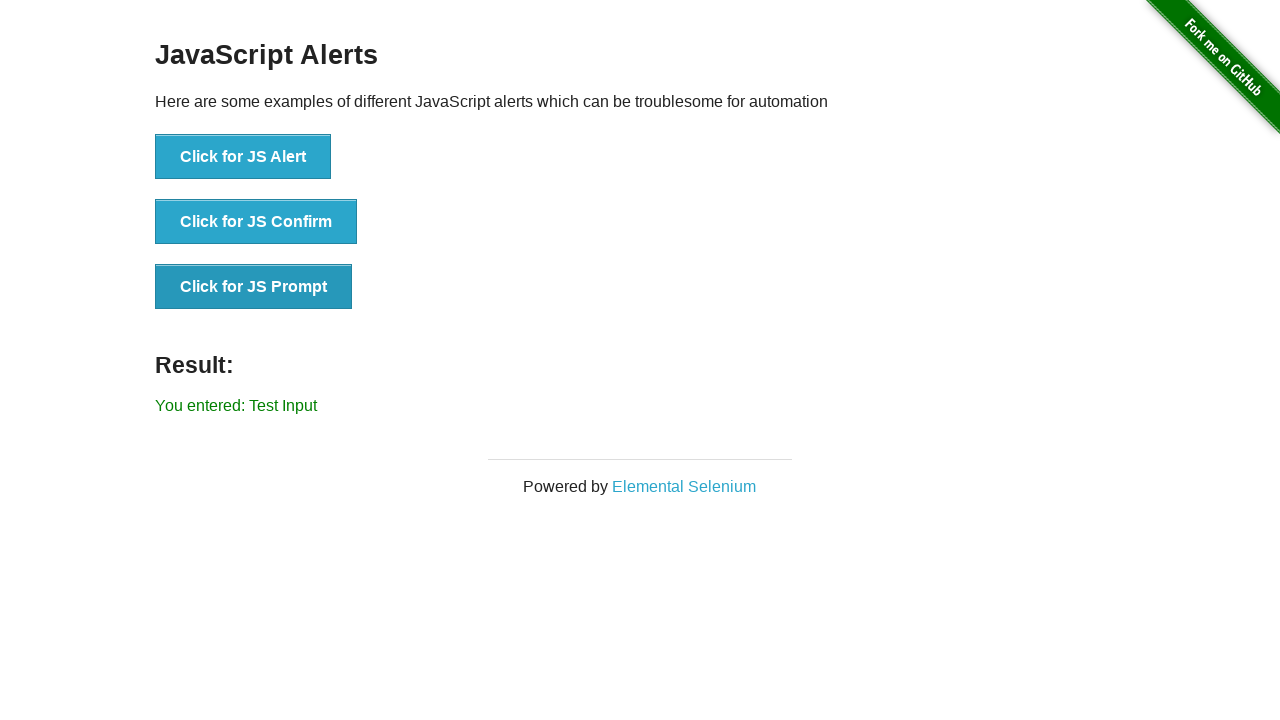

Waited for result element to appear
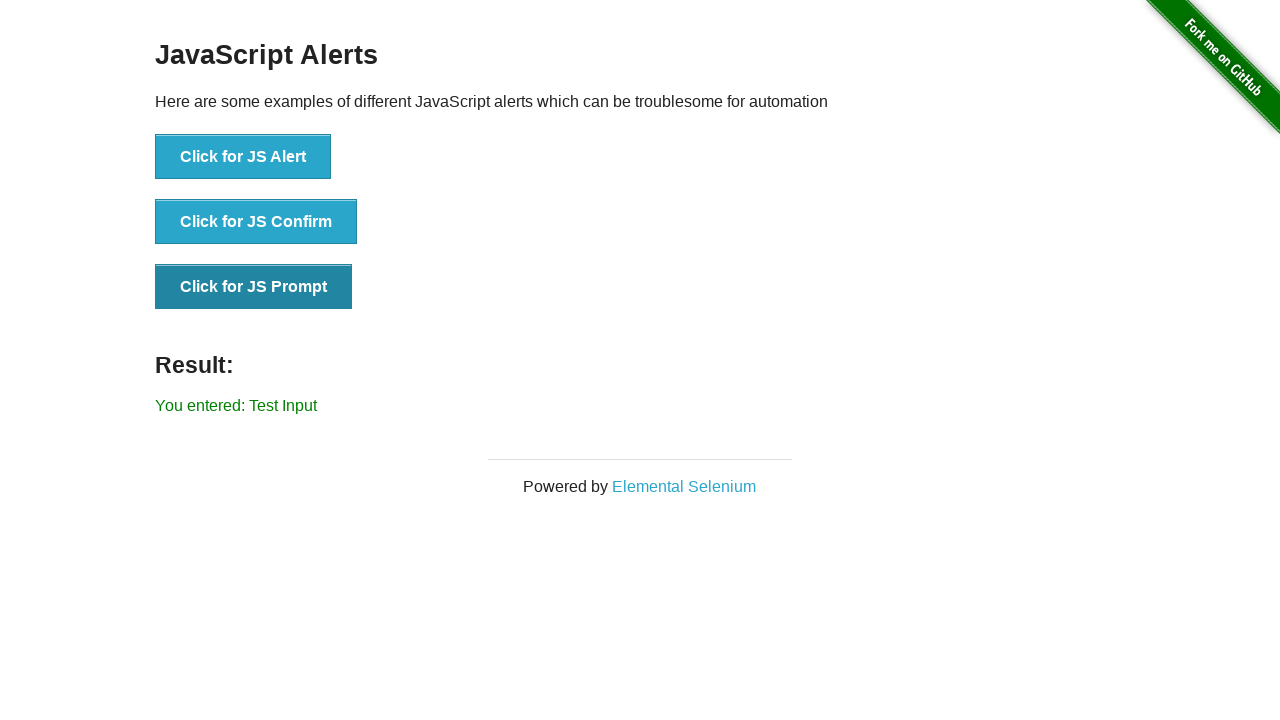

Retrieved result text from page
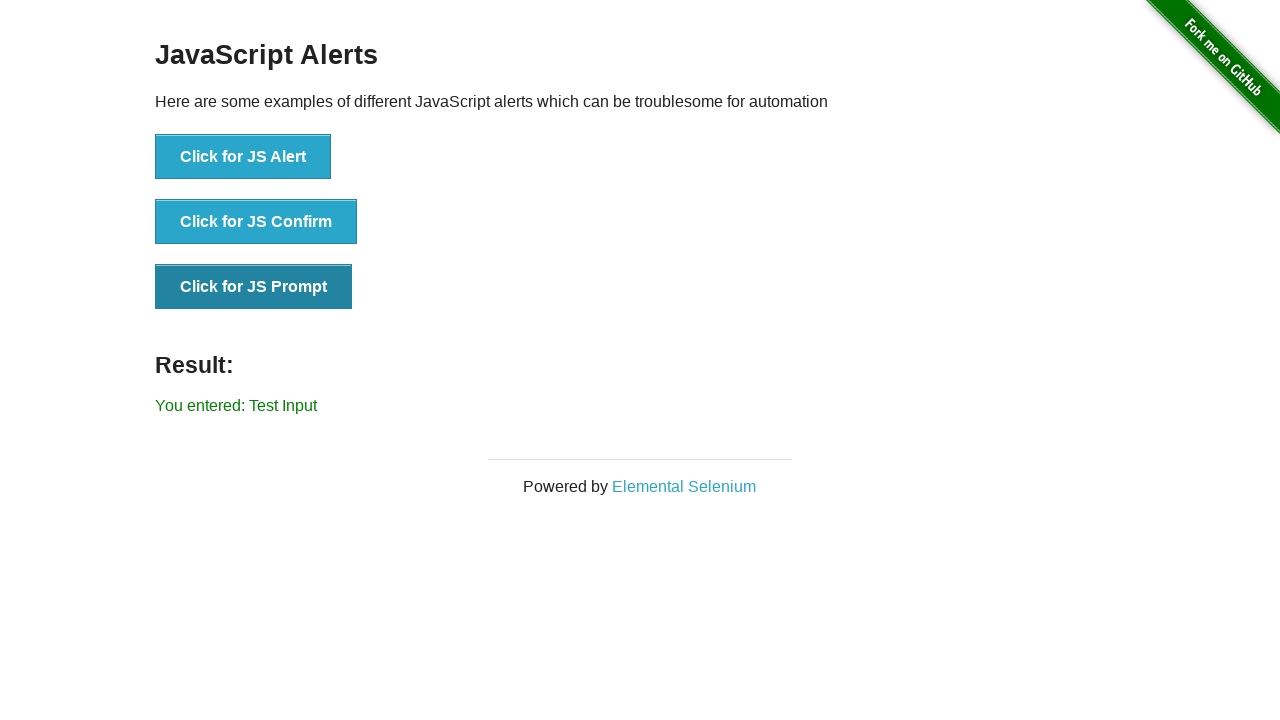

Verified result text contains 'You entered: Test Input'
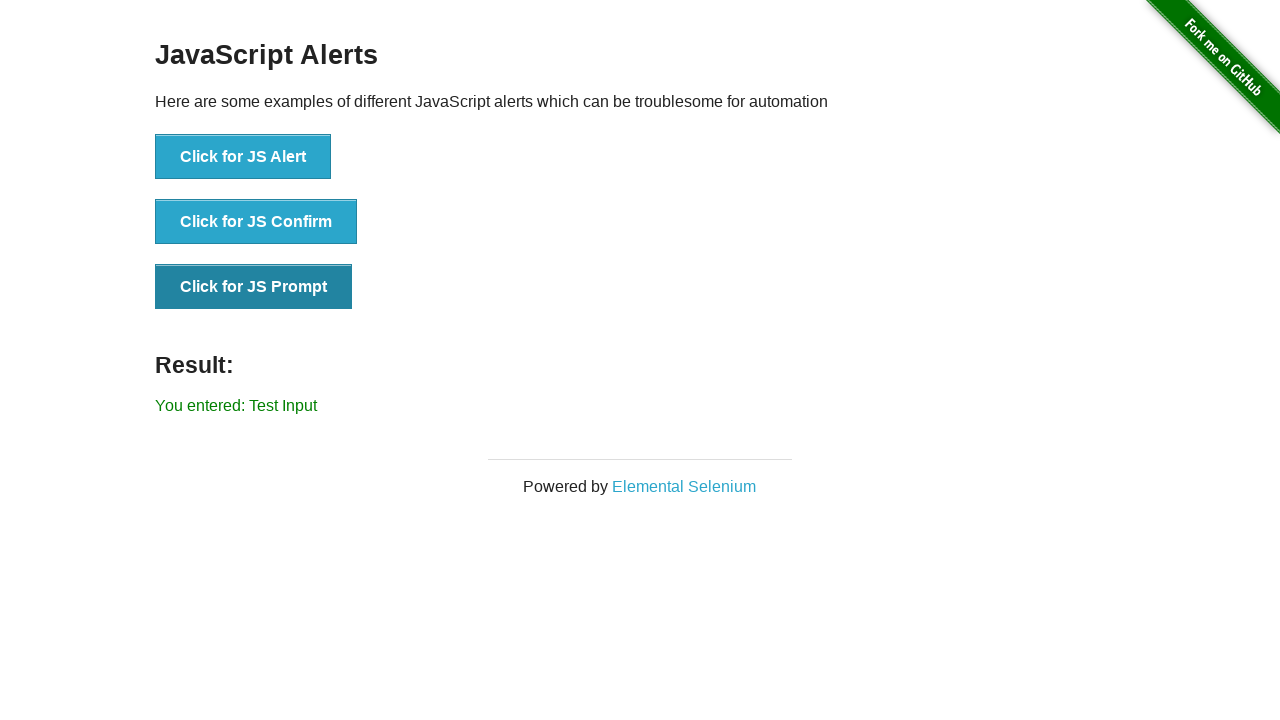

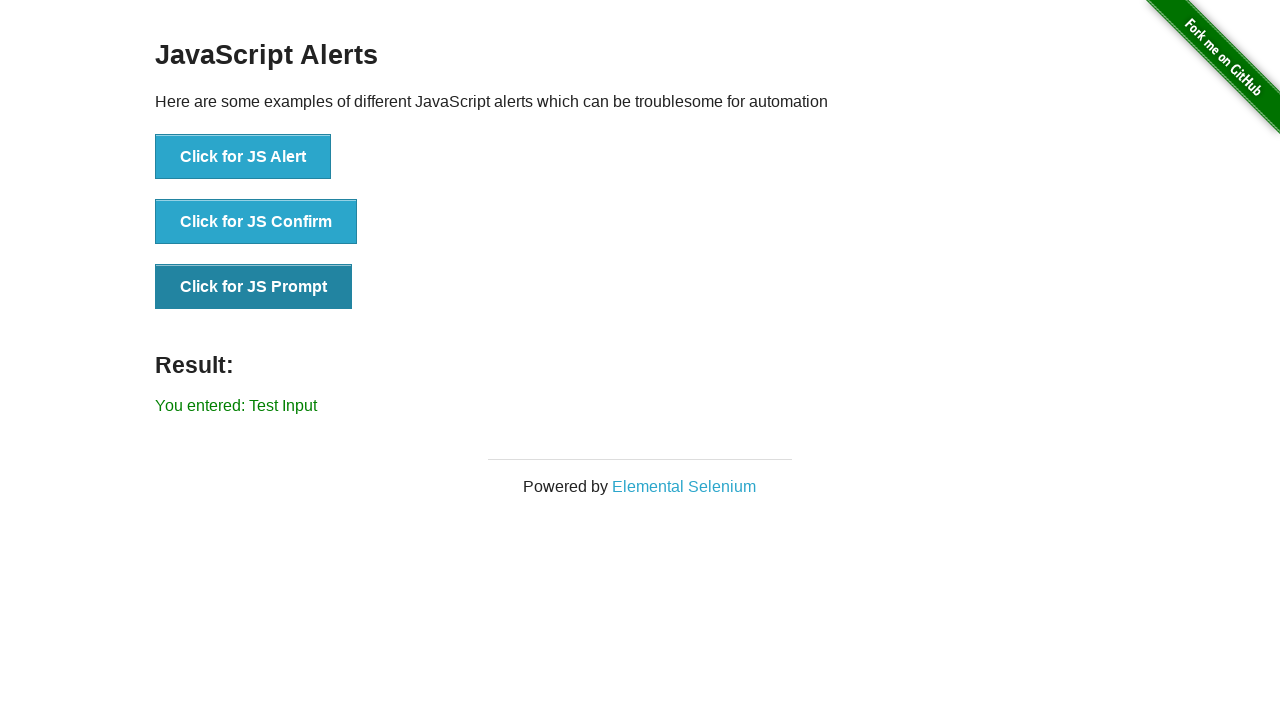